Tests hover action over an image element

Starting URL: https://the-internet.herokuapp.com/hovers

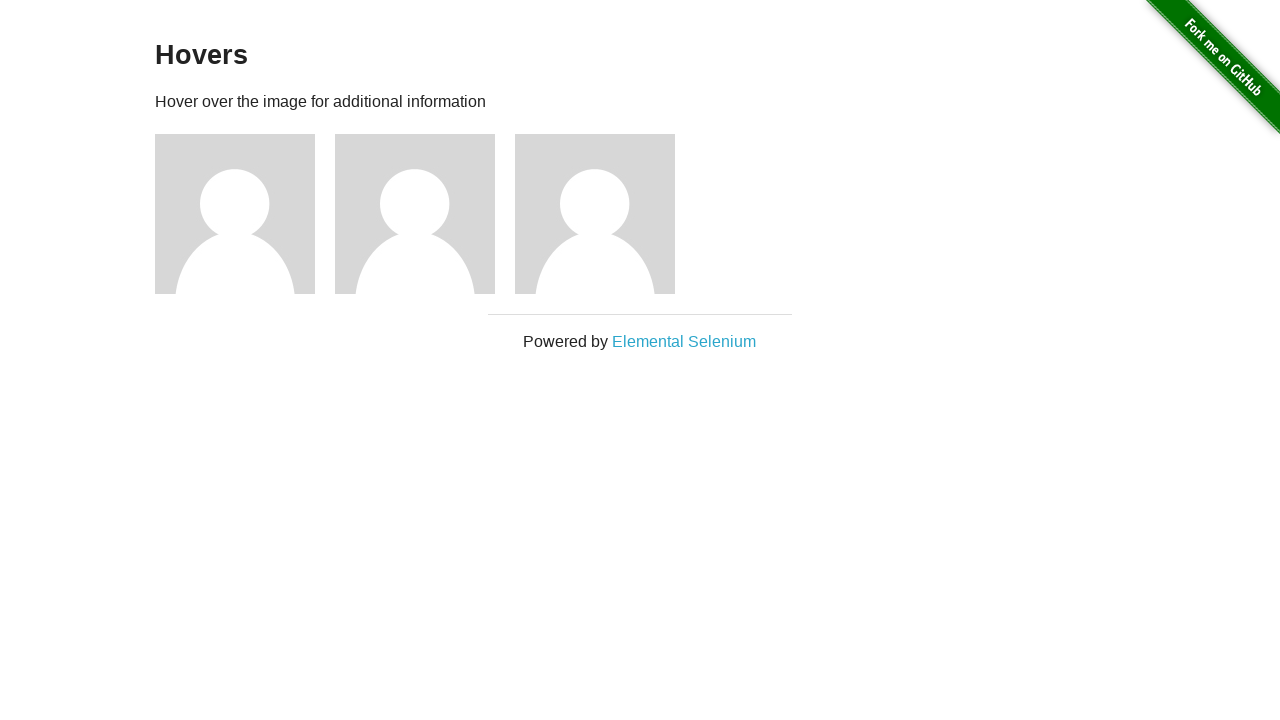

Located the image element to hover over
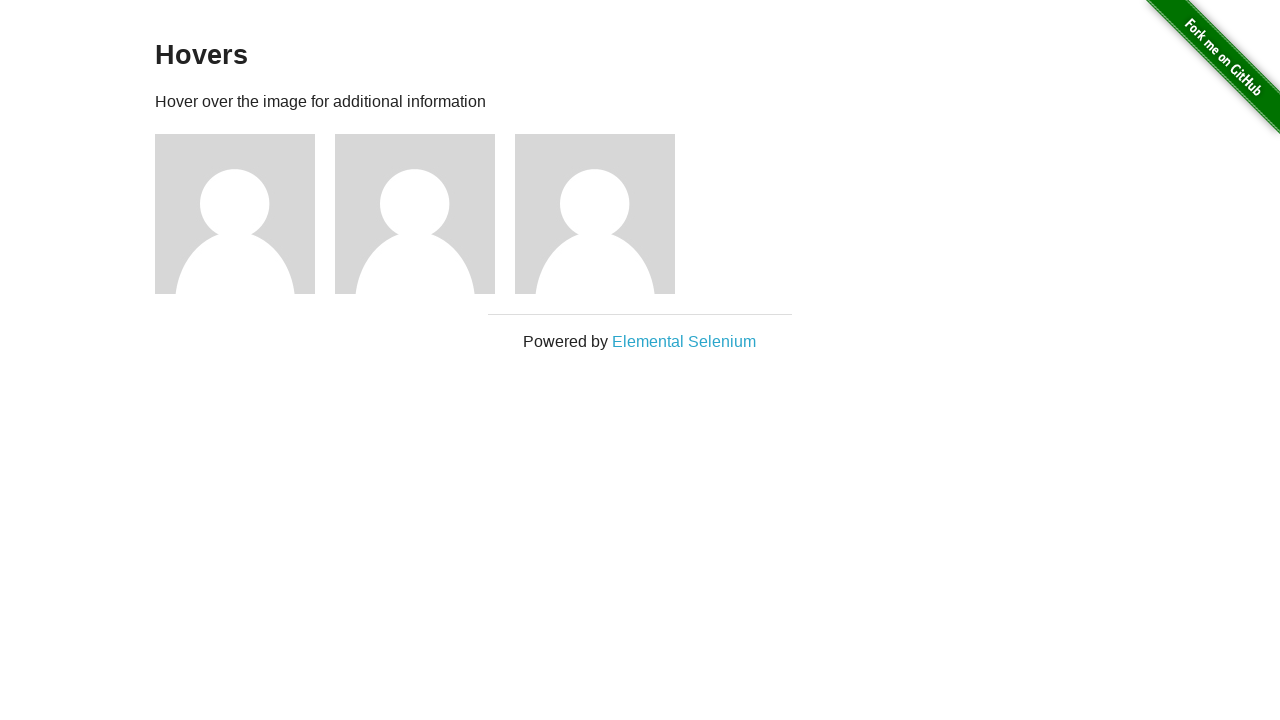

Hovered over the image element at (235, 214) on xpath=//*[@id="content"]/div/div[1]/img
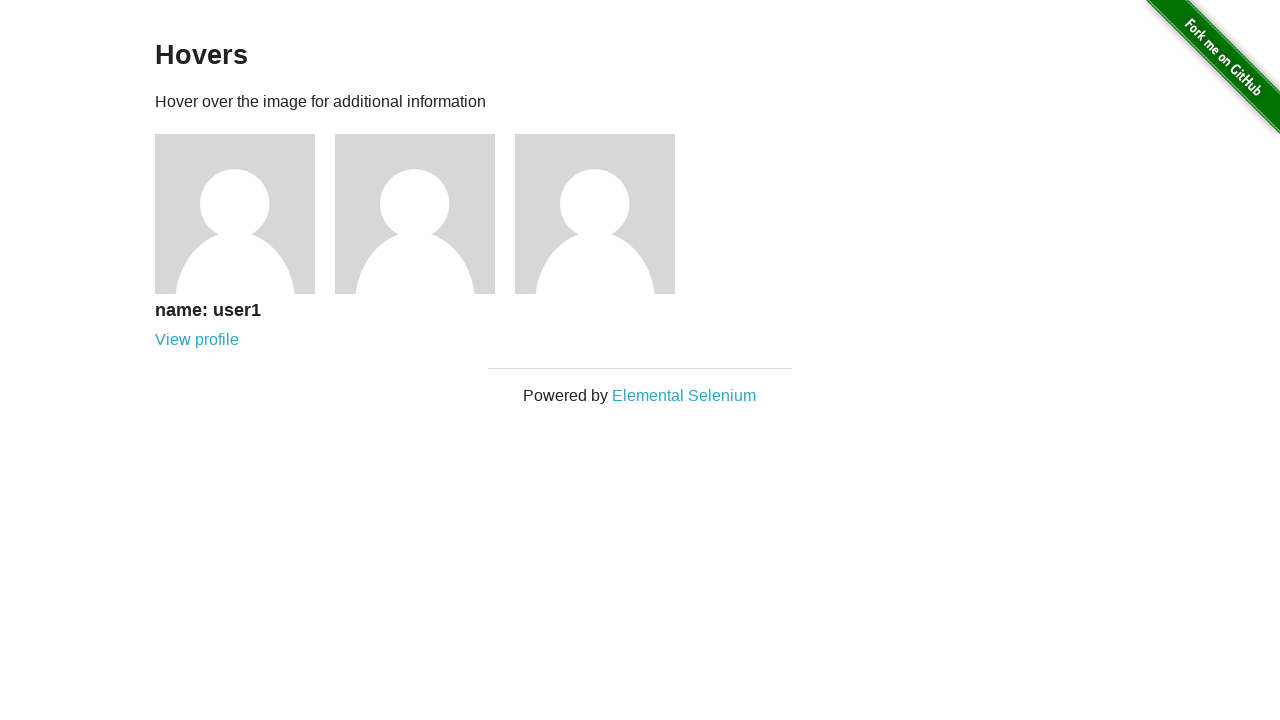

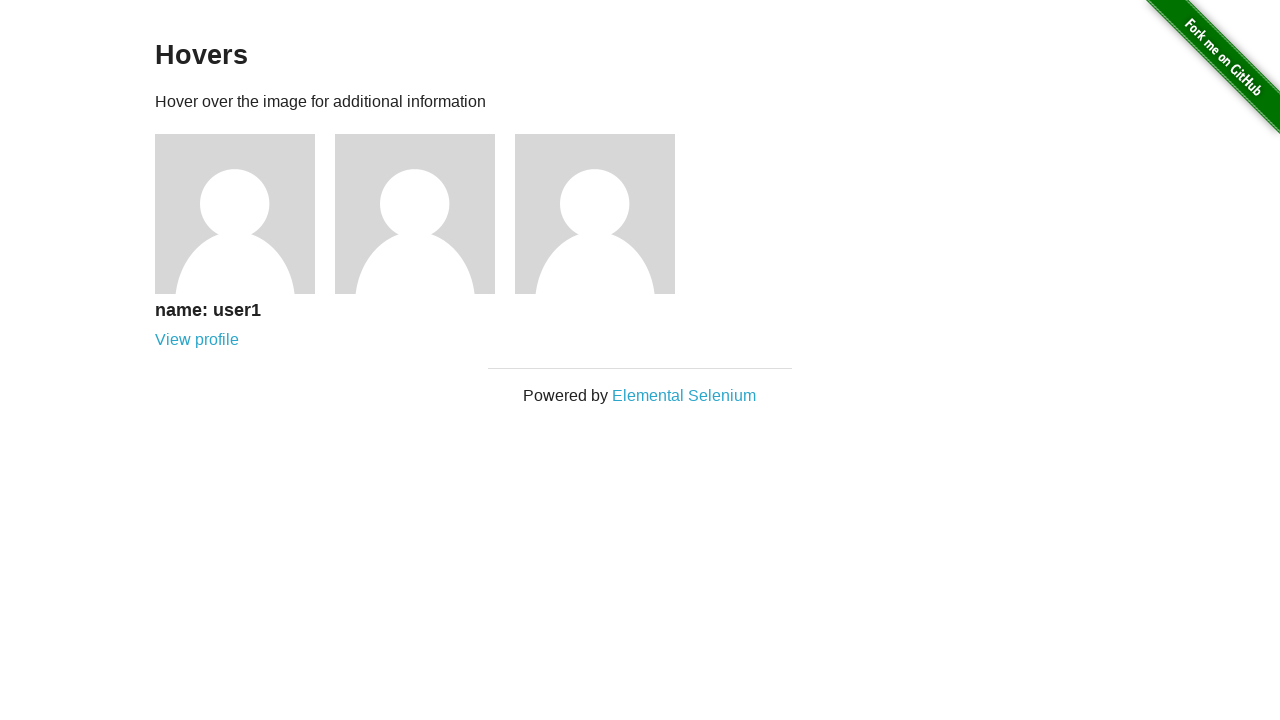